Tests radio button selection functionality by finding and clicking a specific radio button option from a group

Starting URL: https://practice.cydeo.com/radio_buttons

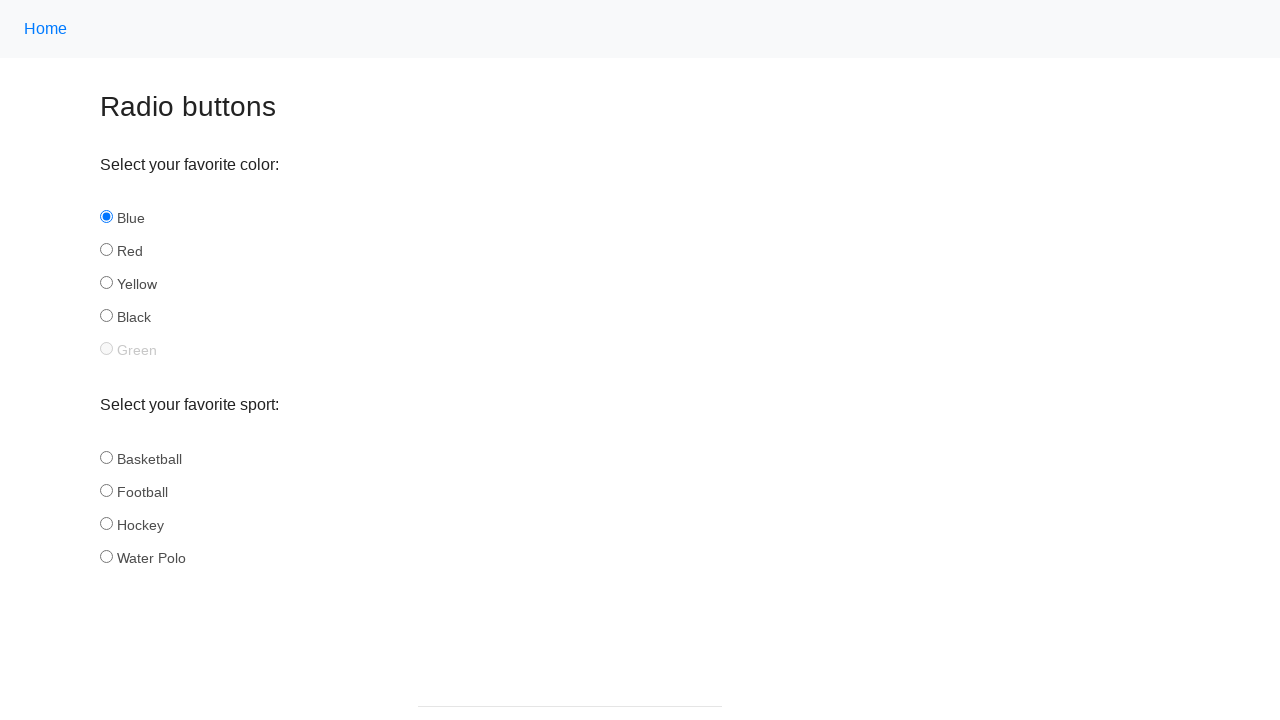

Clicked the football radio button at (106, 490) on input[name="sport"][id="football"]
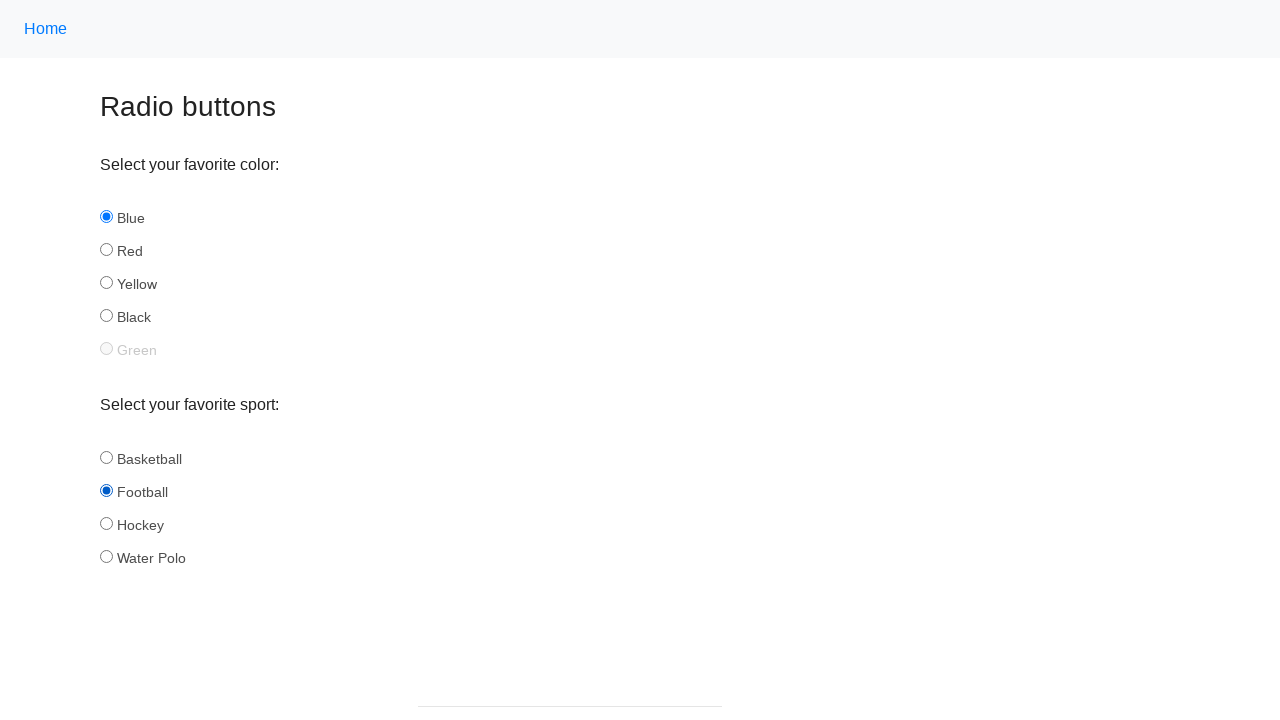

Verified football radio button is selected
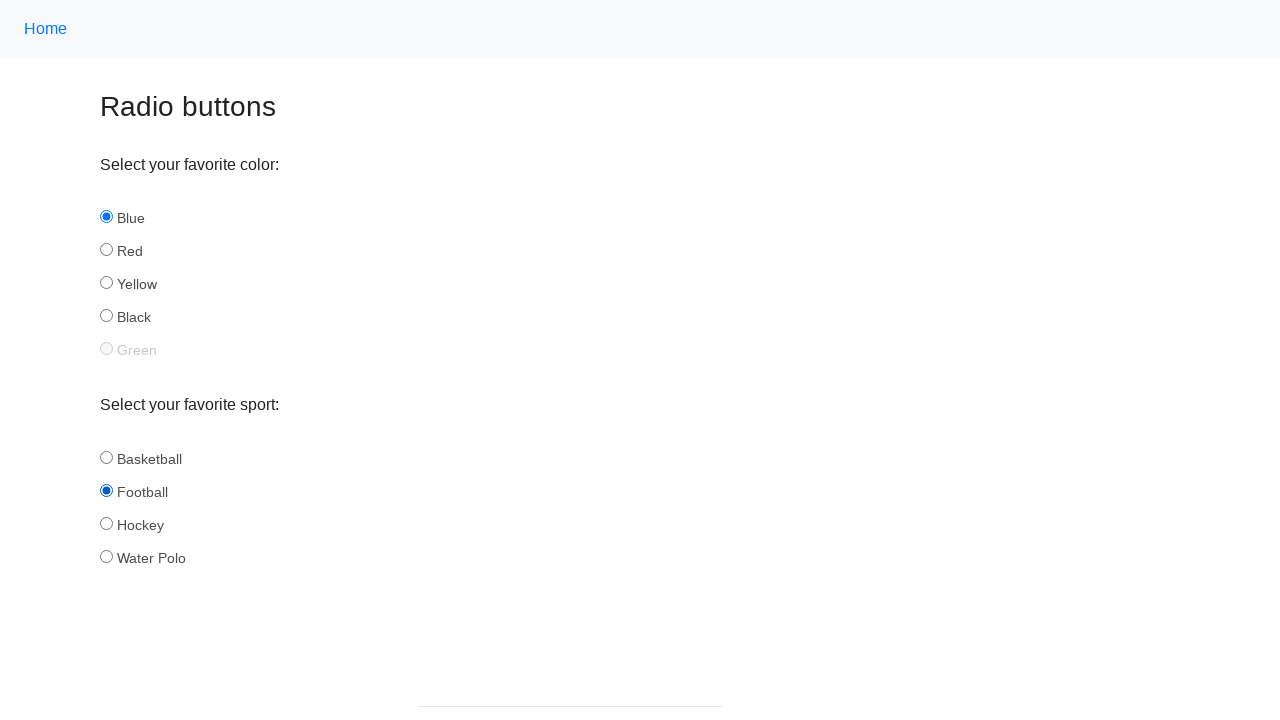

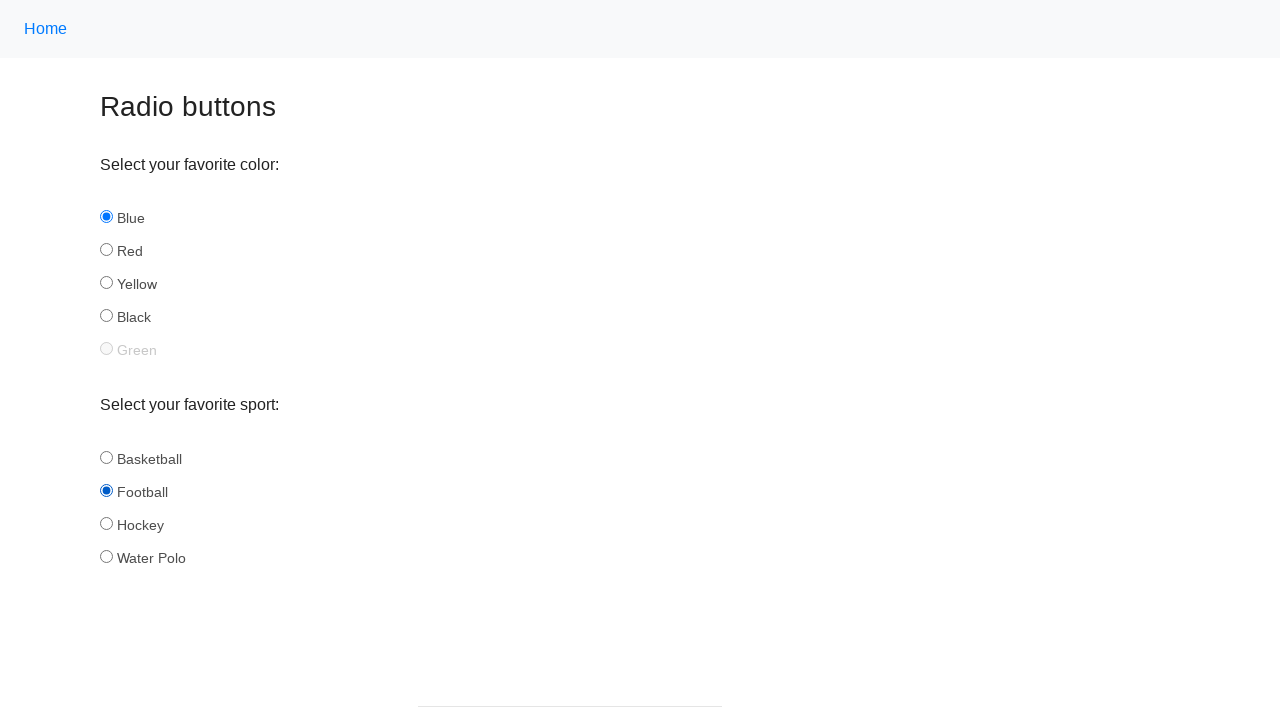